Tests the character deletion functionality by entering a full name, clicking enter, then clicking the delete button for each character in the name, and verifying that the "Deleted" message is displayed.

Starting URL: https://claruswaysda.github.io/deleteChars.html

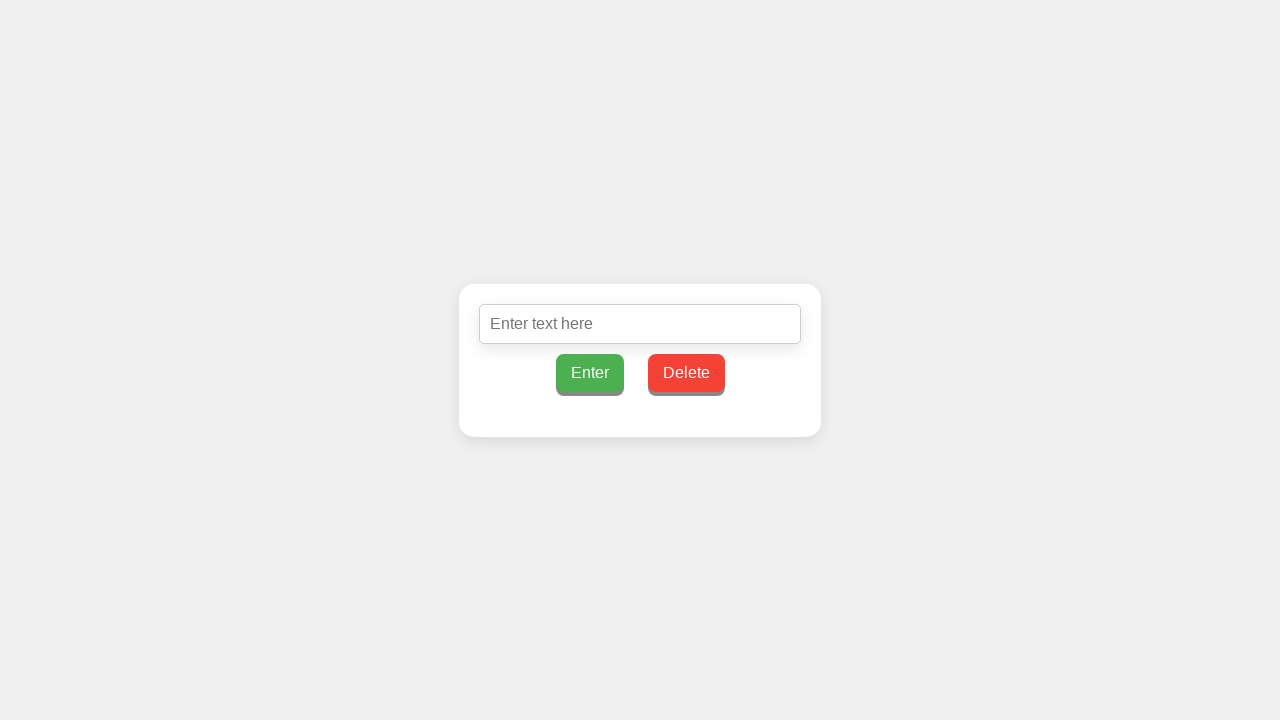

Filled text field with 'John Doe' on input[type='text']
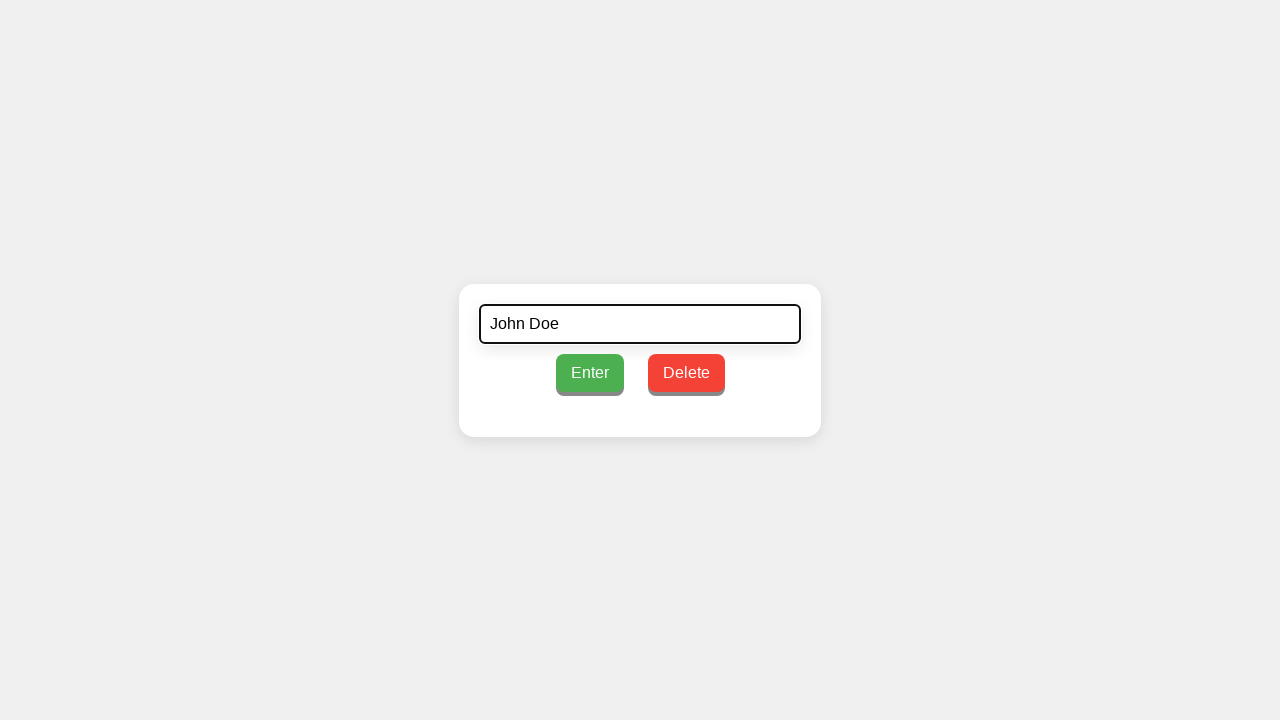

Clicked the enter button at (590, 372) on #enterButton
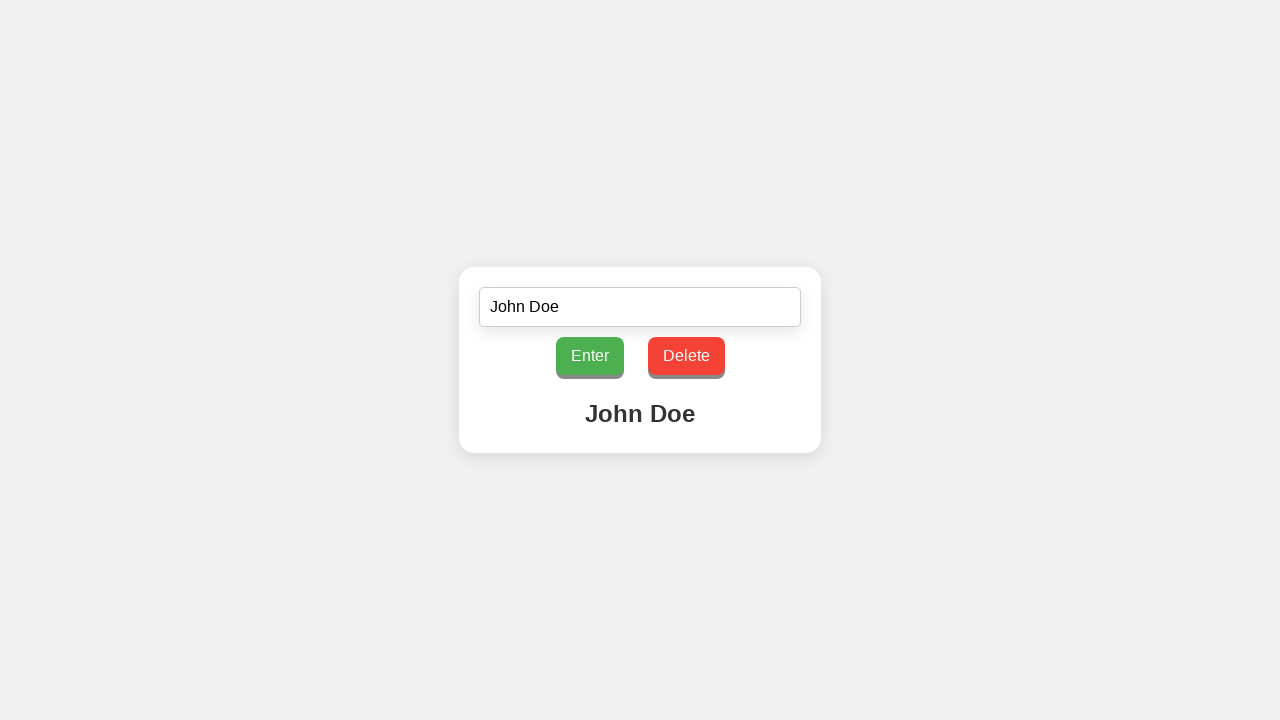

Clicked delete button for character 1 of 8 at (686, 356) on #deleteButton
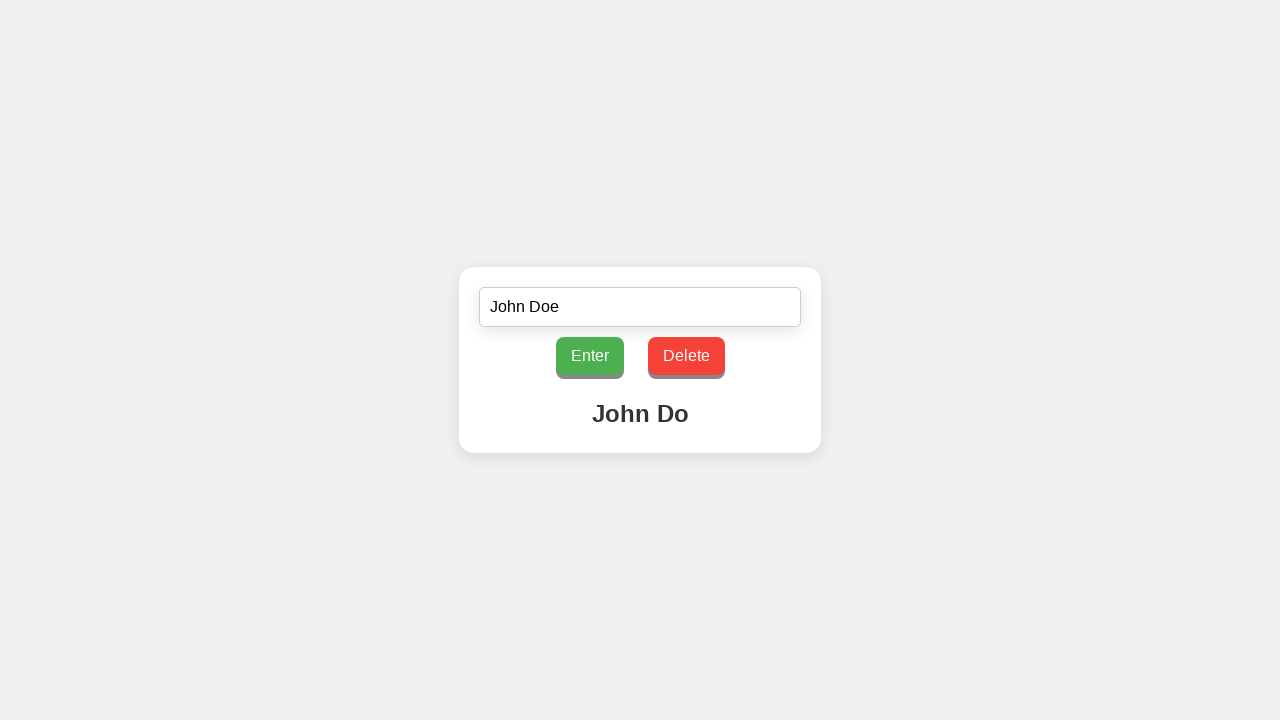

Clicked delete button for character 2 of 8 at (686, 356) on #deleteButton
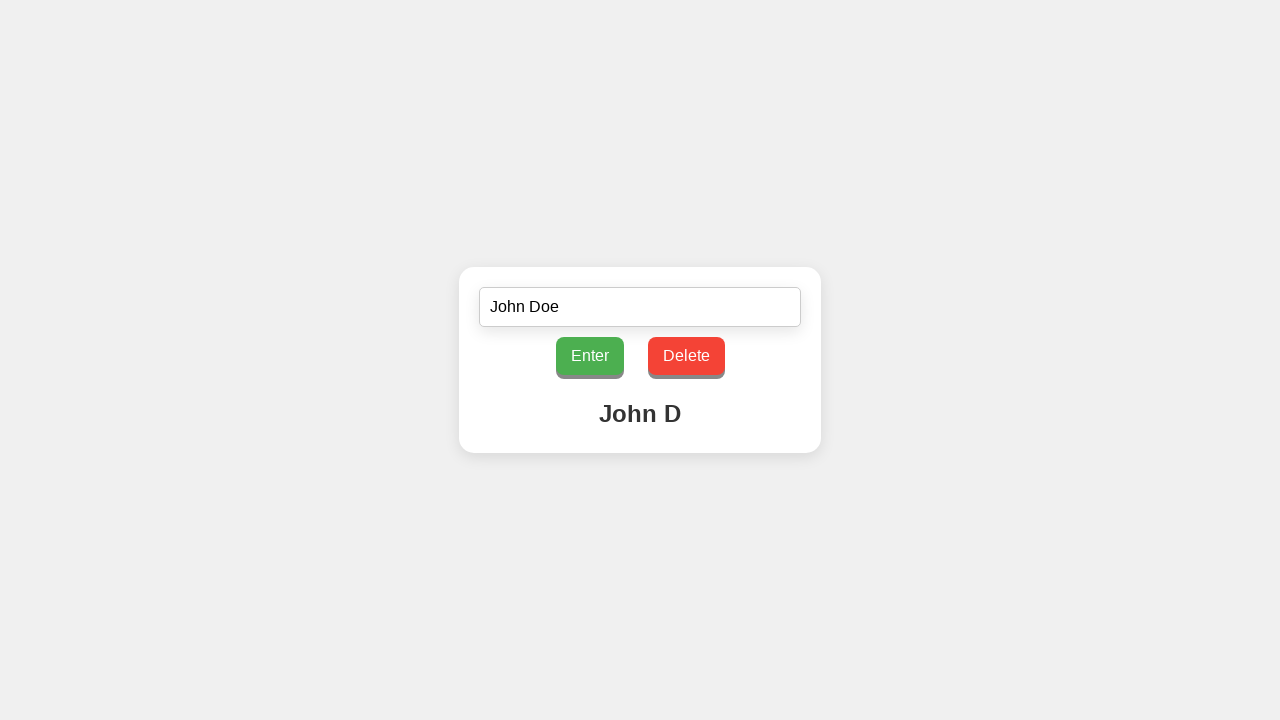

Clicked delete button for character 3 of 8 at (686, 356) on #deleteButton
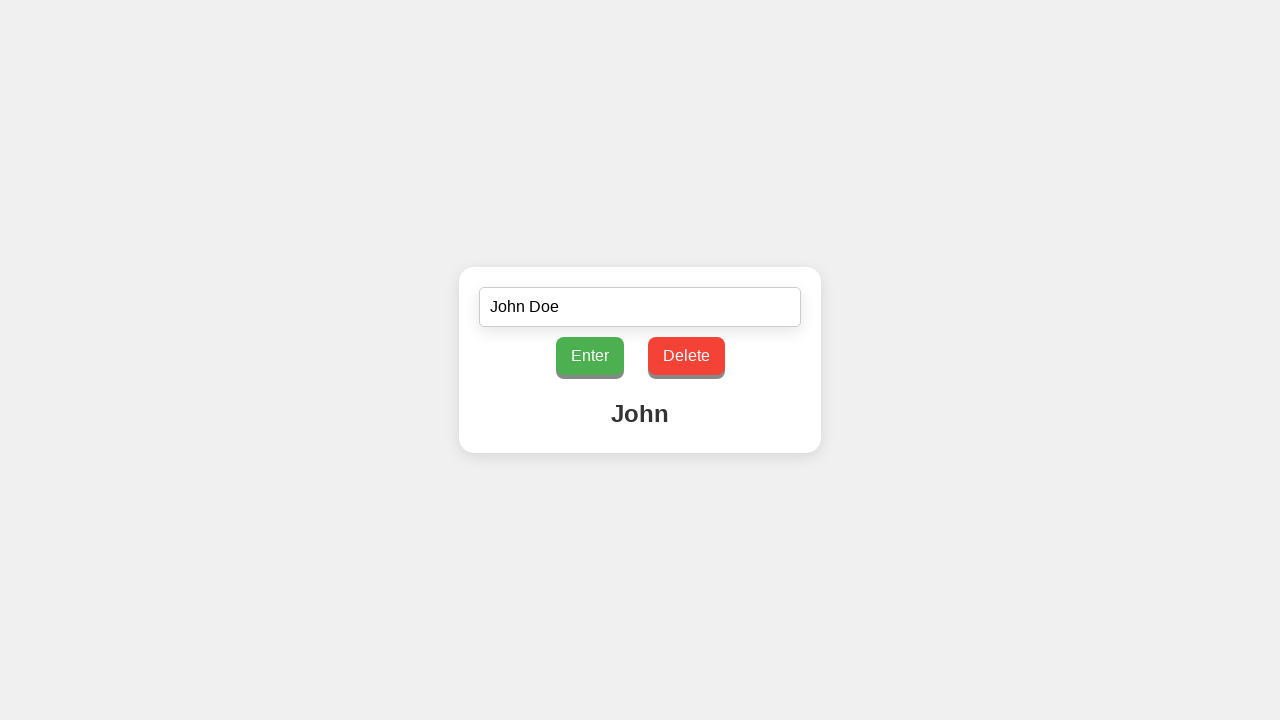

Clicked delete button for character 4 of 8 at (686, 356) on #deleteButton
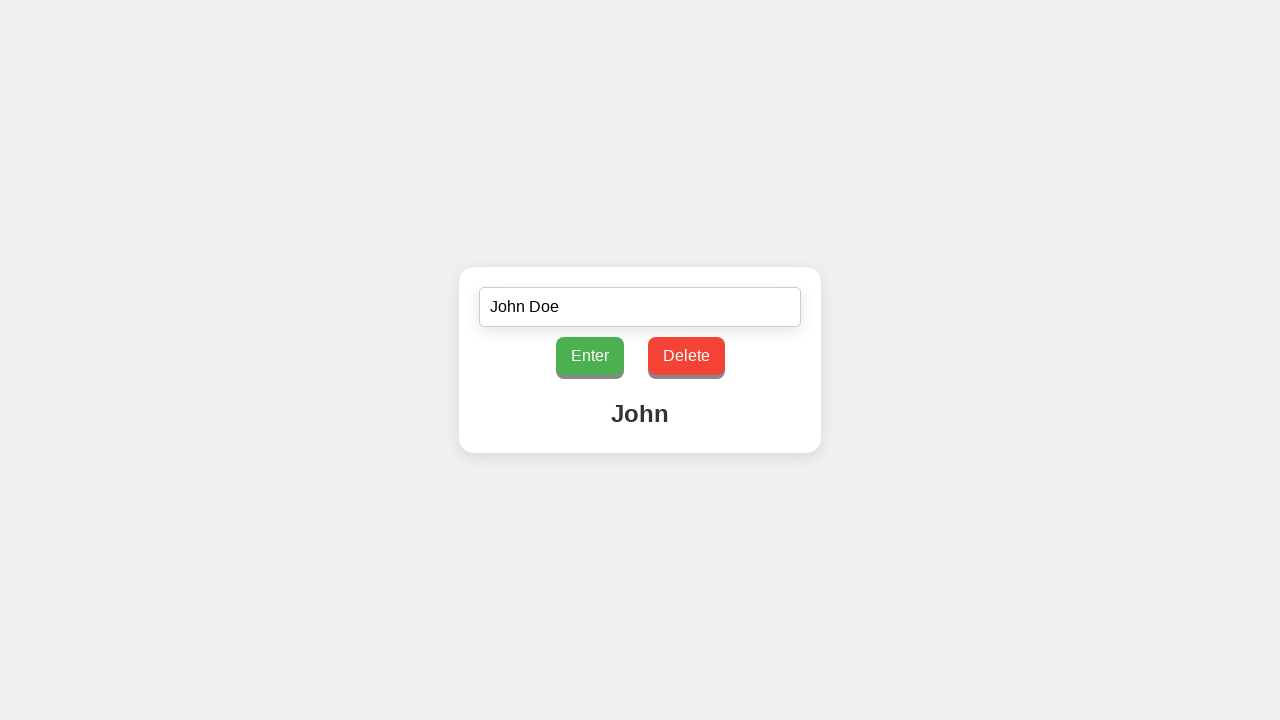

Clicked delete button for character 5 of 8 at (686, 356) on #deleteButton
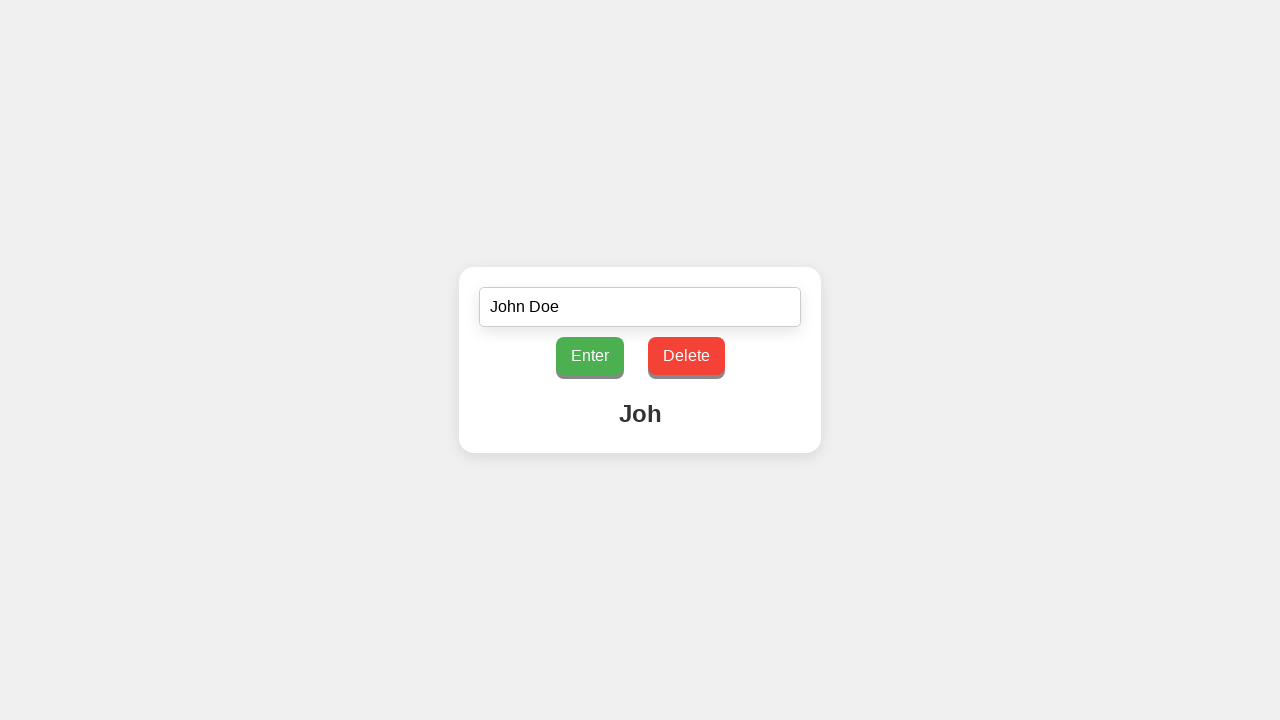

Clicked delete button for character 6 of 8 at (686, 356) on #deleteButton
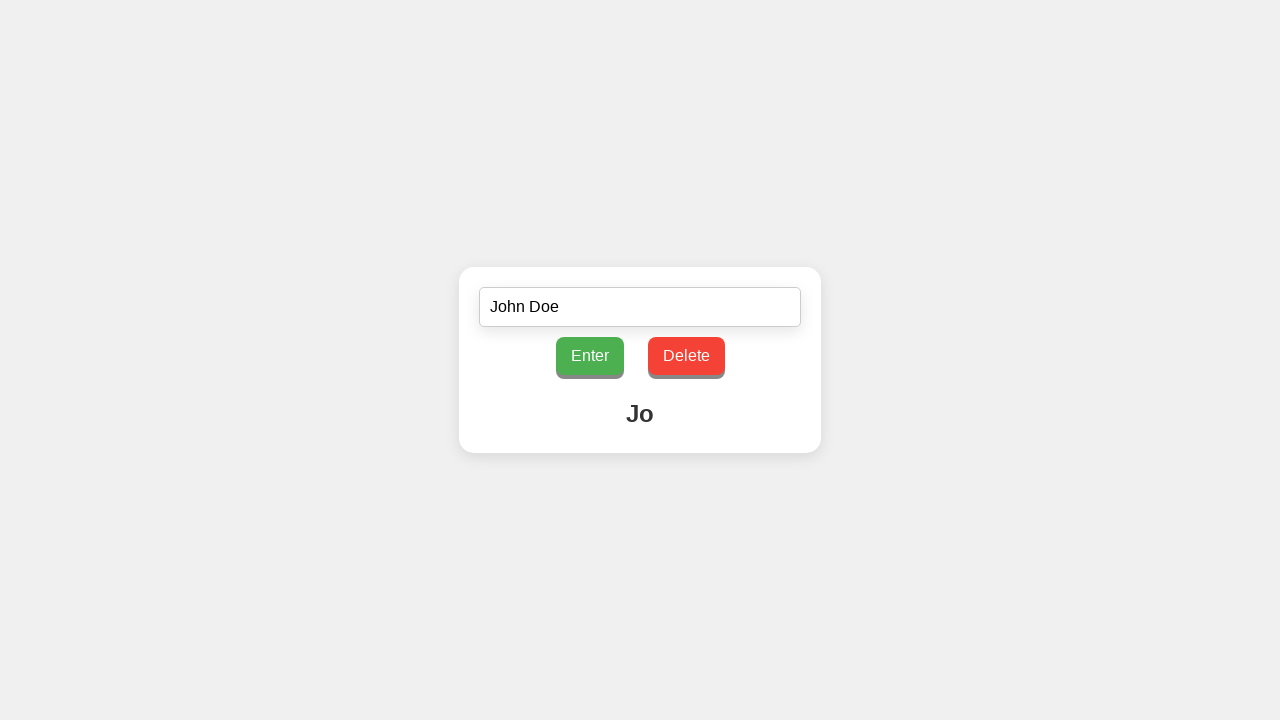

Clicked delete button for character 7 of 8 at (686, 356) on #deleteButton
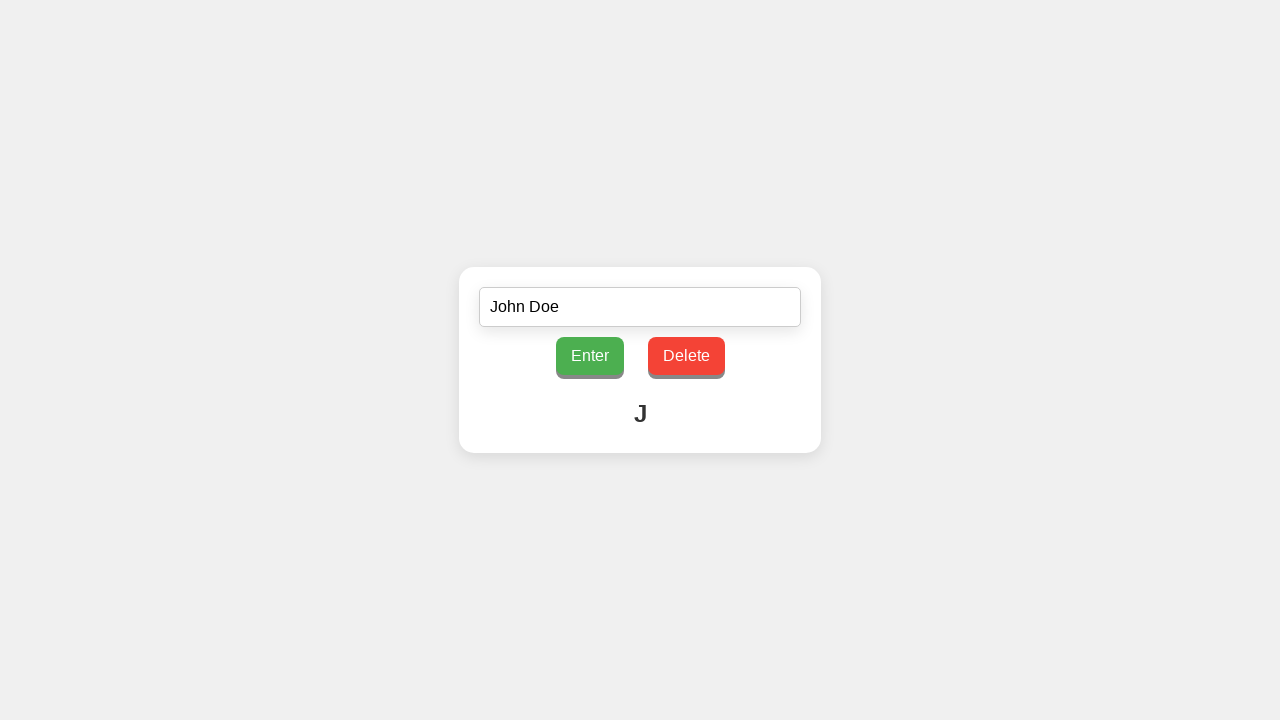

Clicked delete button for character 8 of 8 at (686, 356) on #deleteButton
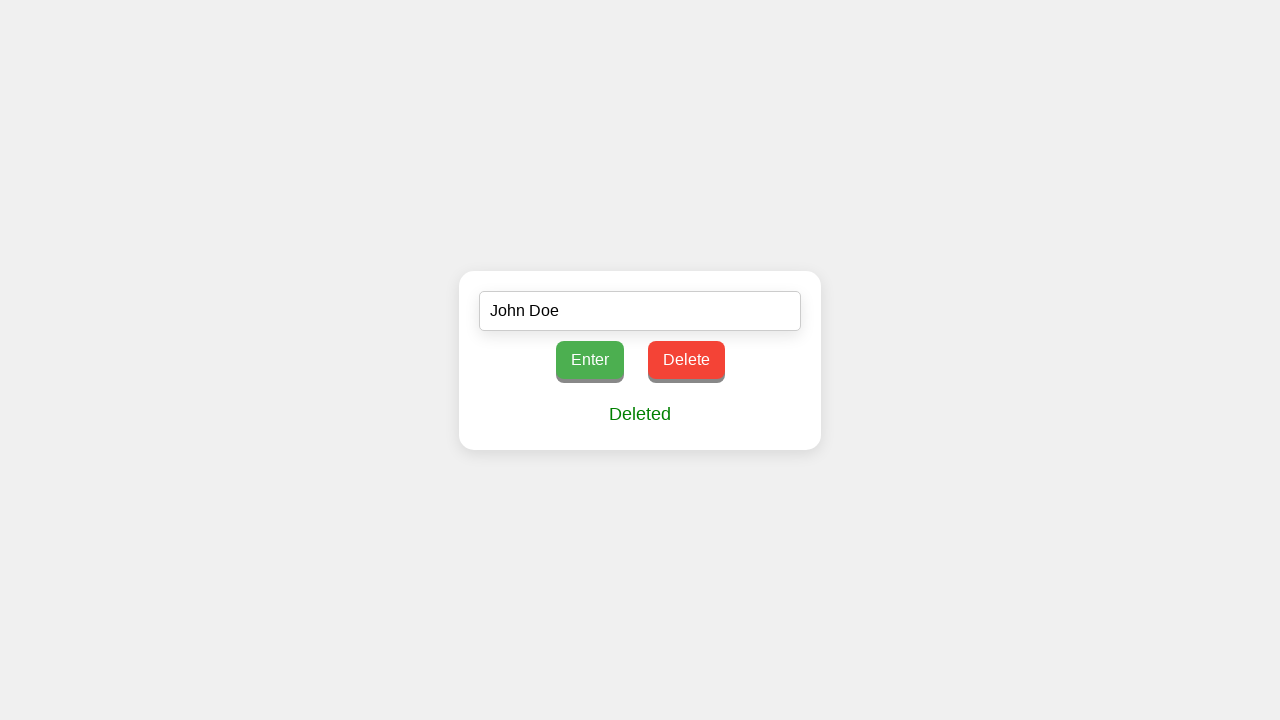

Waited for 'Deleted' message to appear
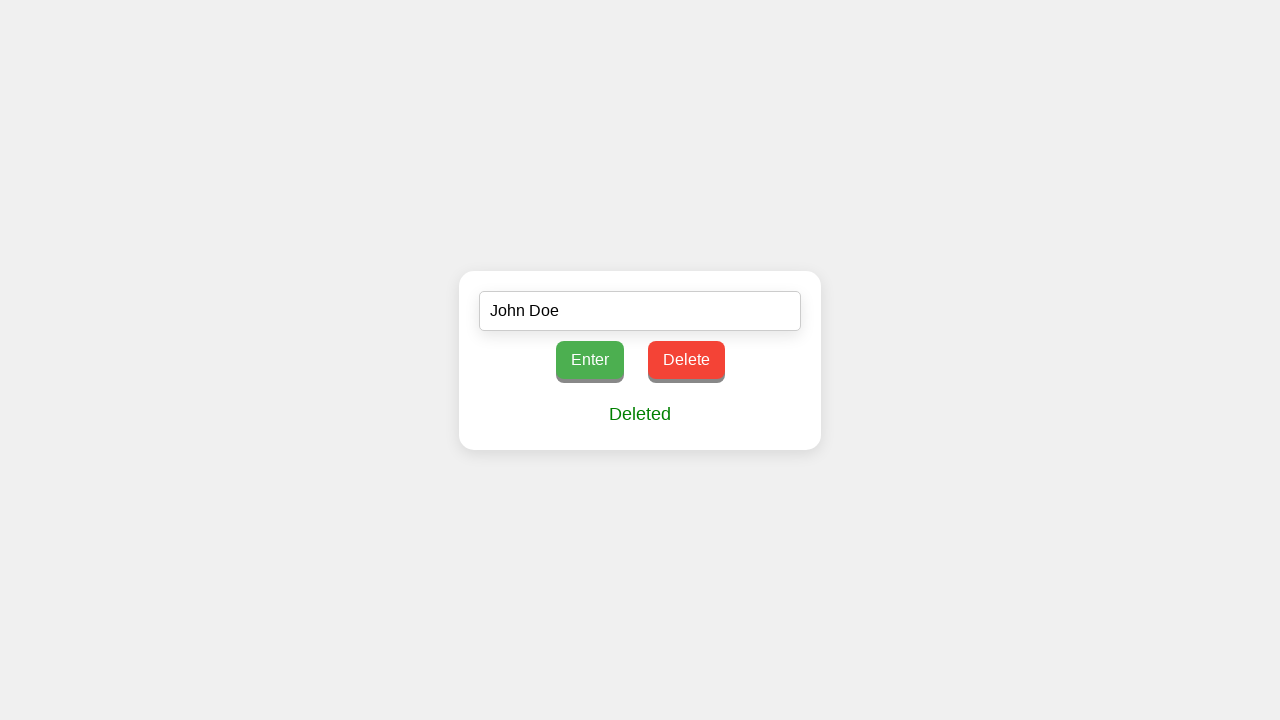

Retrieved deleted message text: 'Deleted'
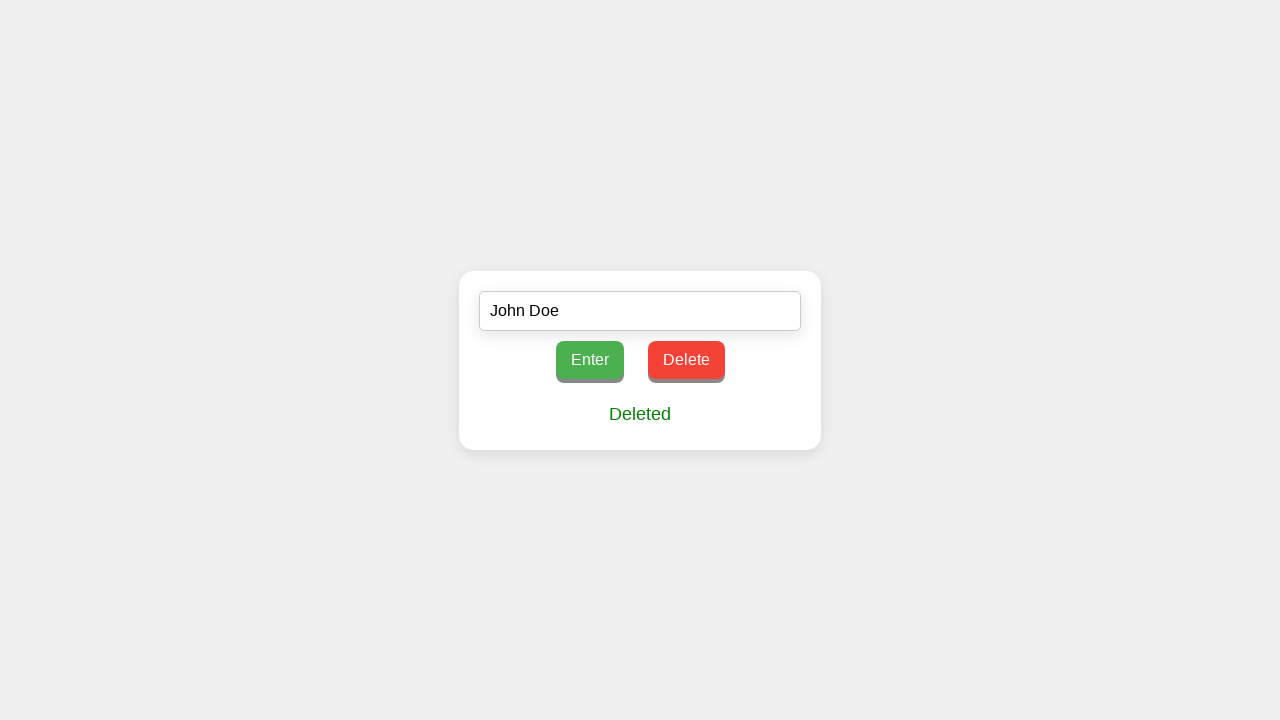

Verified that the message displays 'Deleted'
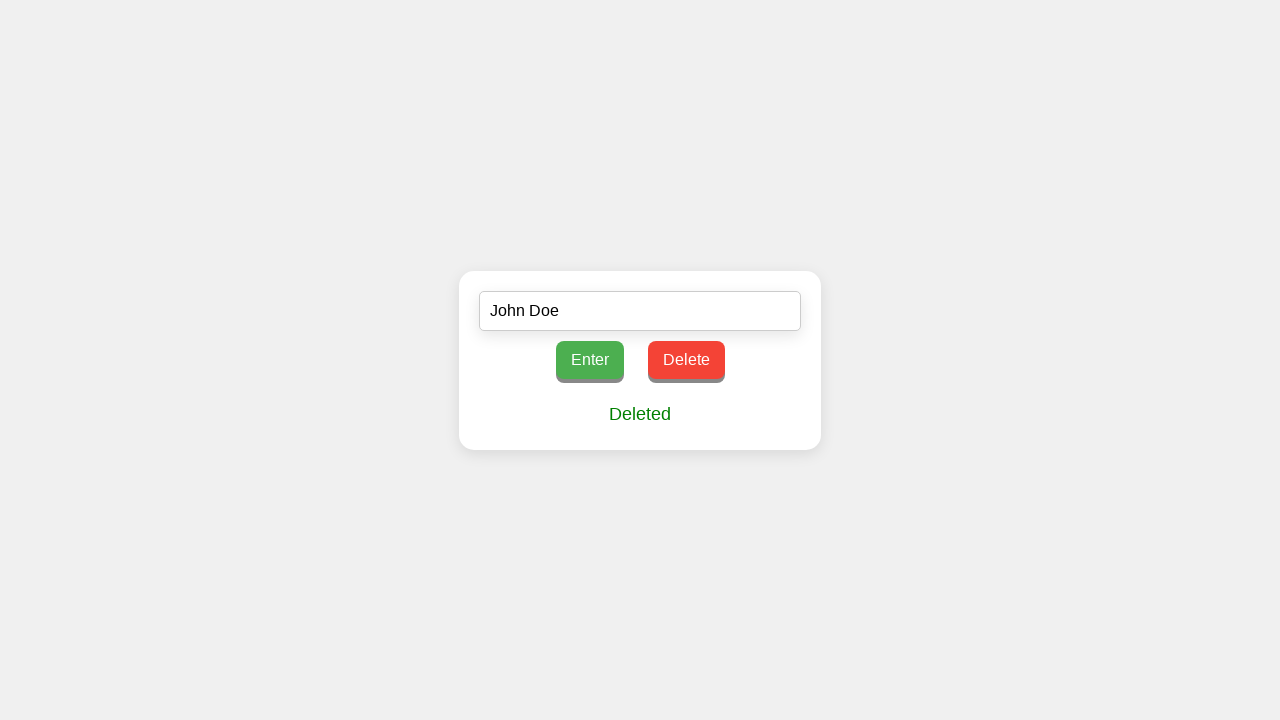

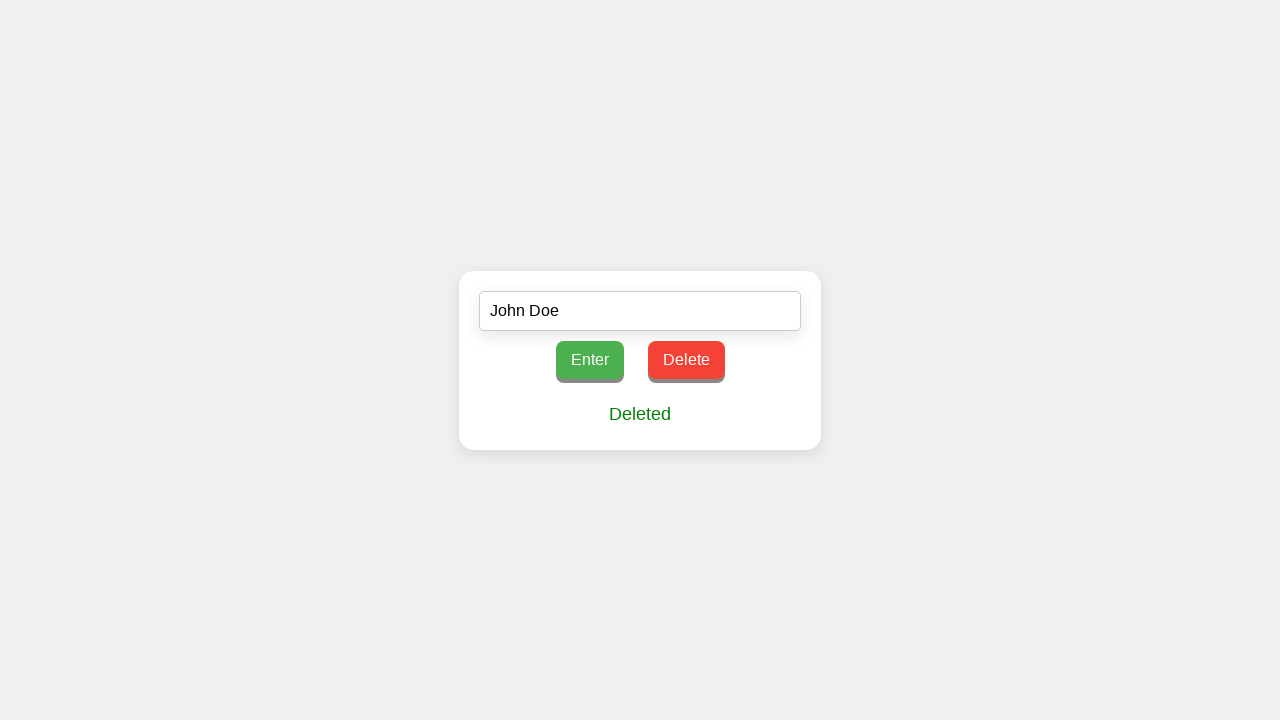